Navigates to BrowserStack homepage and clicks on the "Get started free" button to navigate to the signup page

Starting URL: https://www.browserstack.com/

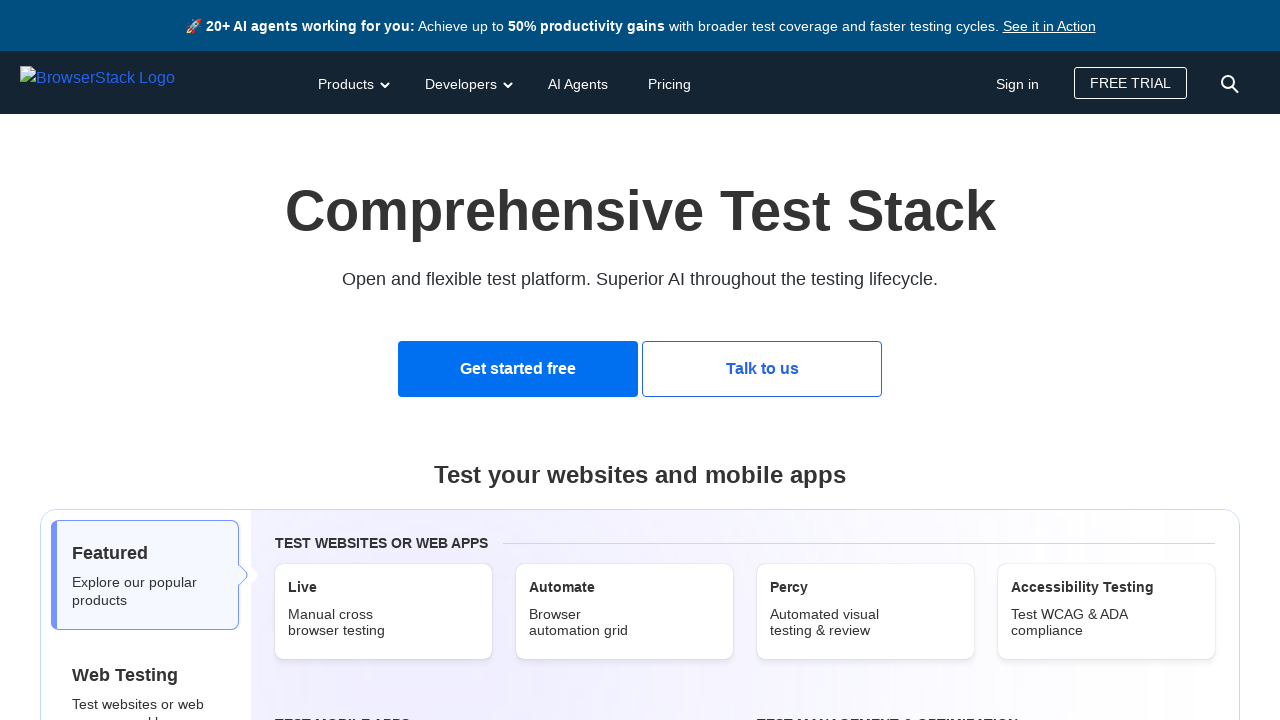

Clicked 'Get started free' button on BrowserStack homepage at (518, 369) on a:text('Get started free')
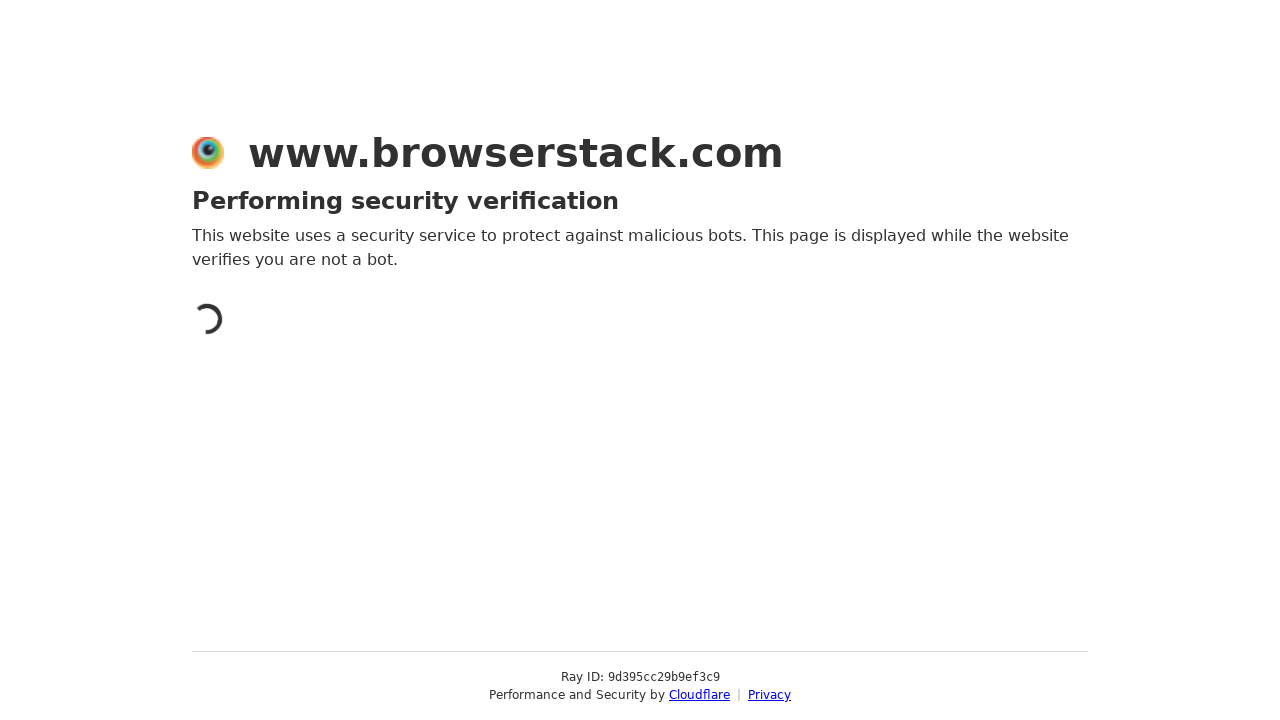

Waited for page navigation to complete and network idle
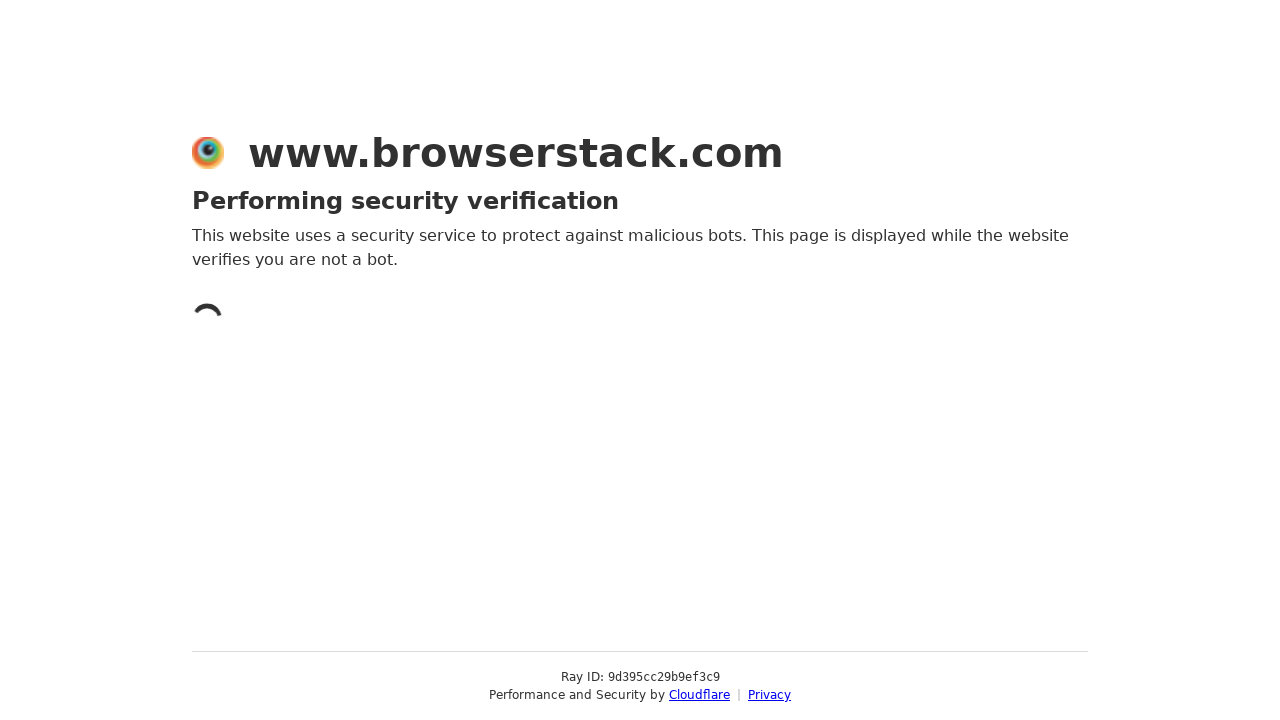

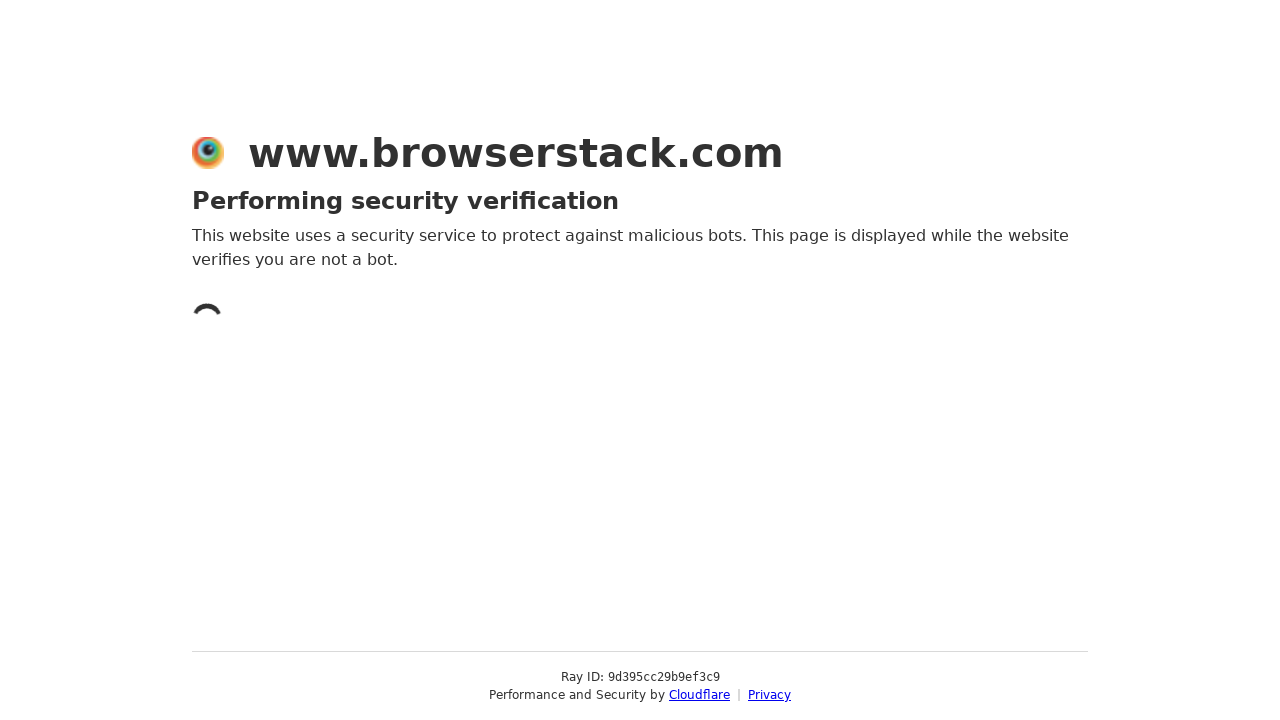